Tests element visibility by finding an element by ID and checking if it is displayed or hidden

Starting URL: https://pythonexamples.org/tmp/selenium/index-14.html

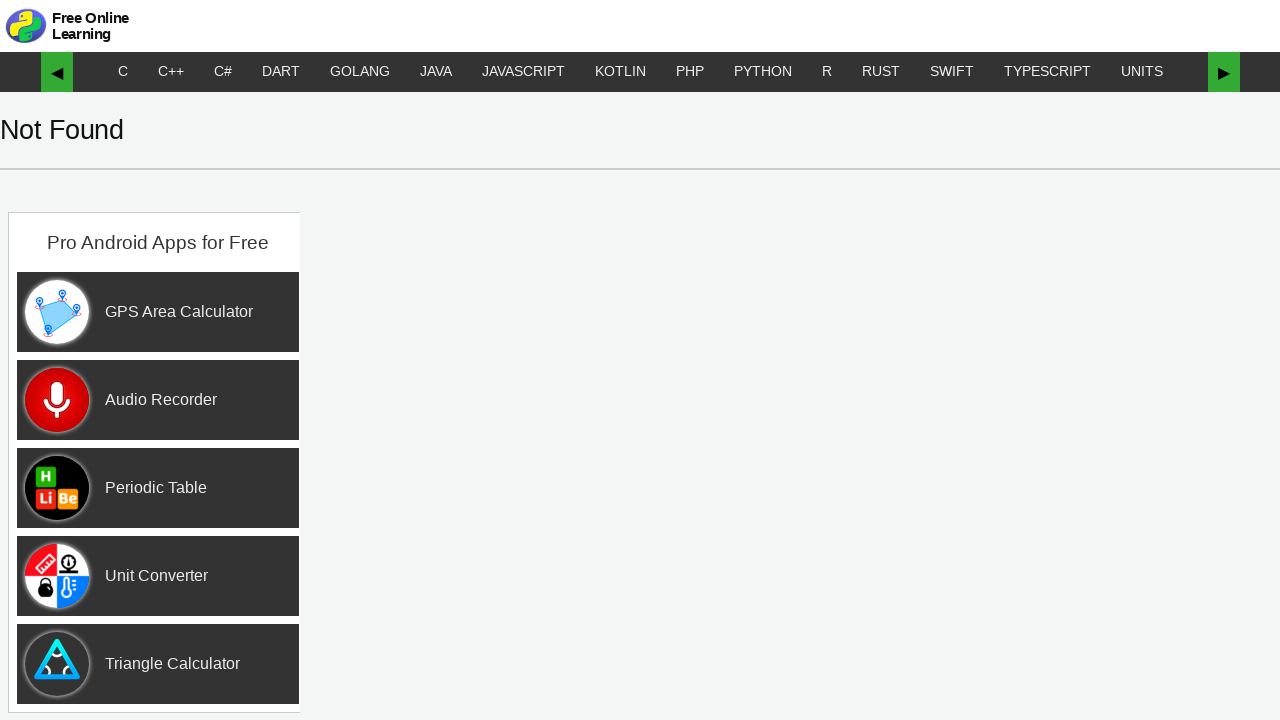

Navigated to test page
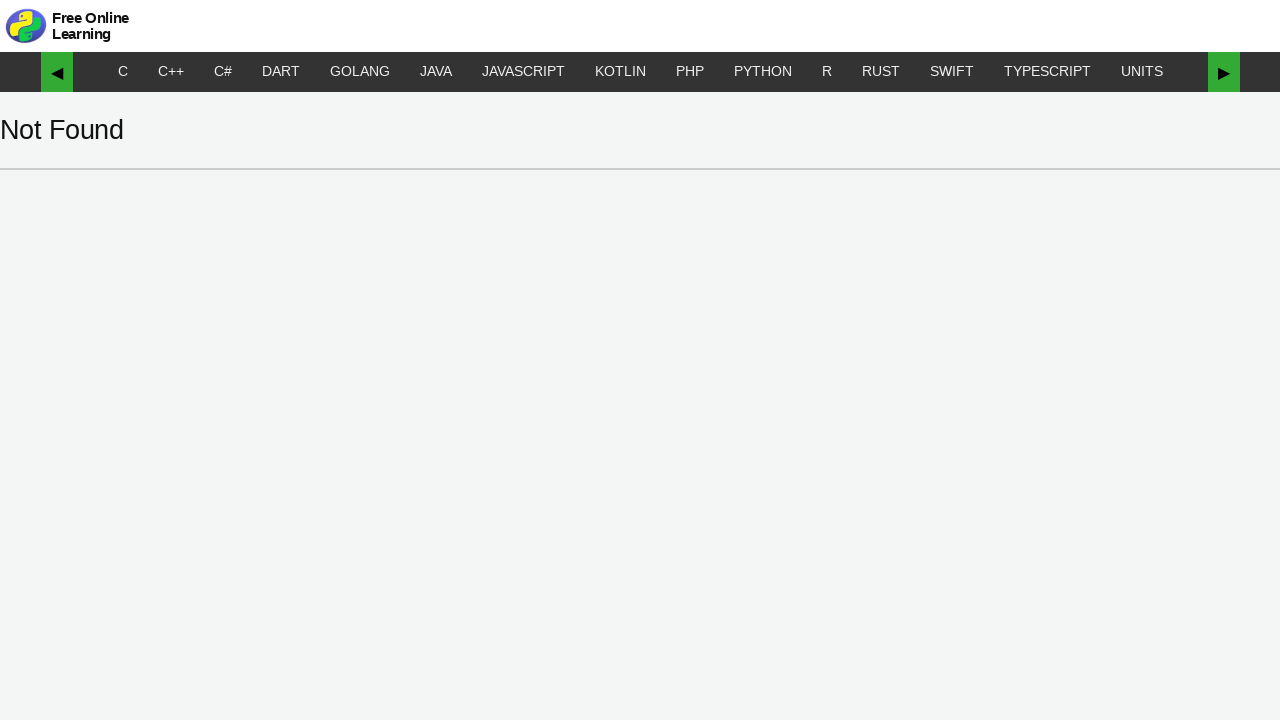

Located element with ID 'child3'
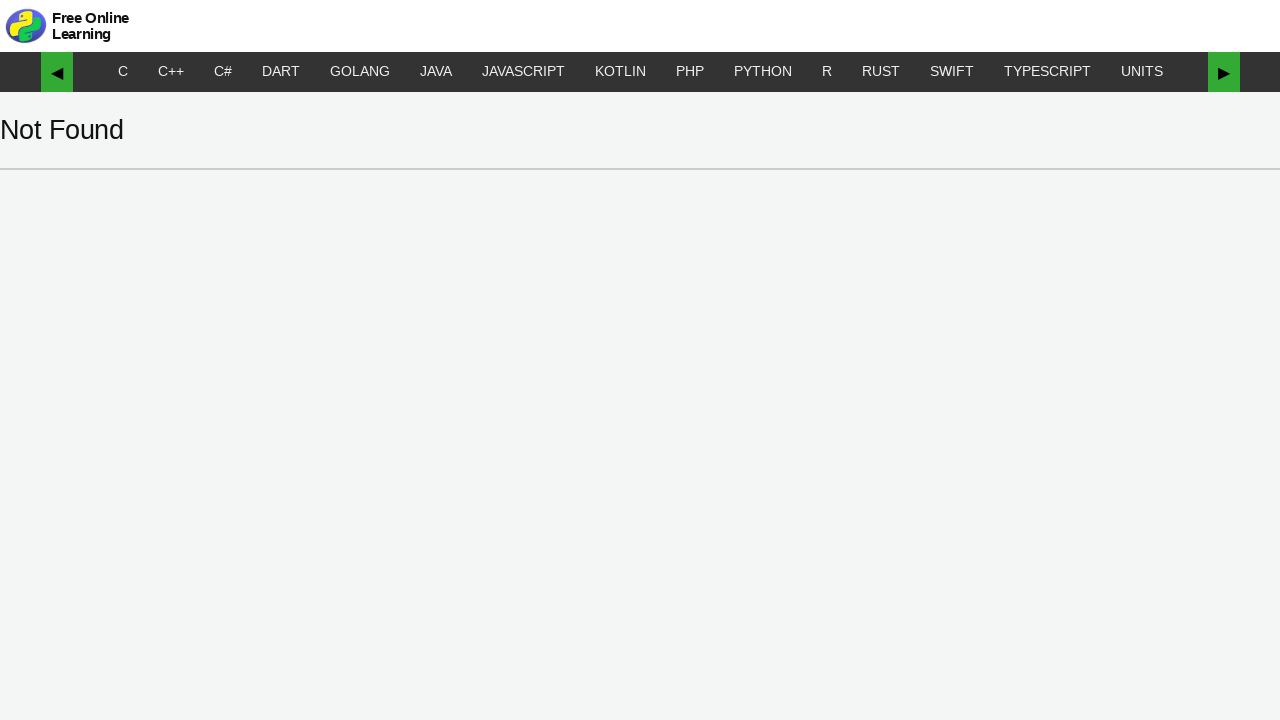

Verified that element 'child3' is hidden
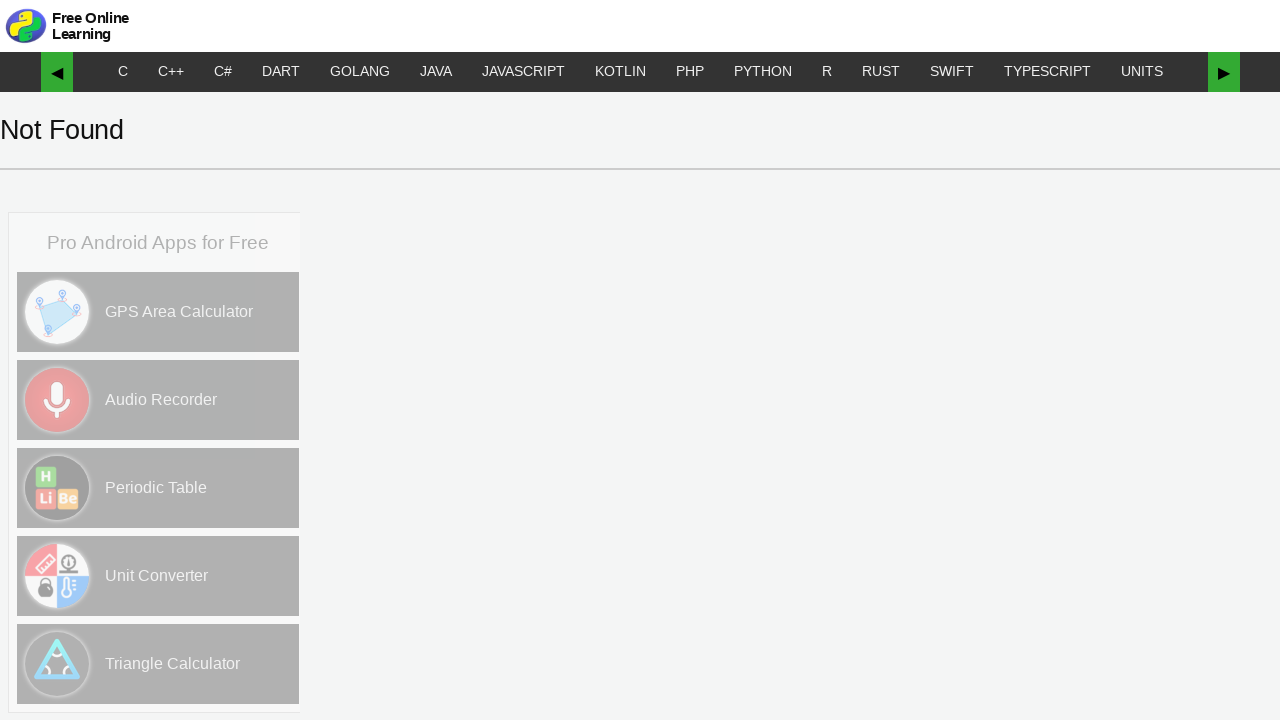

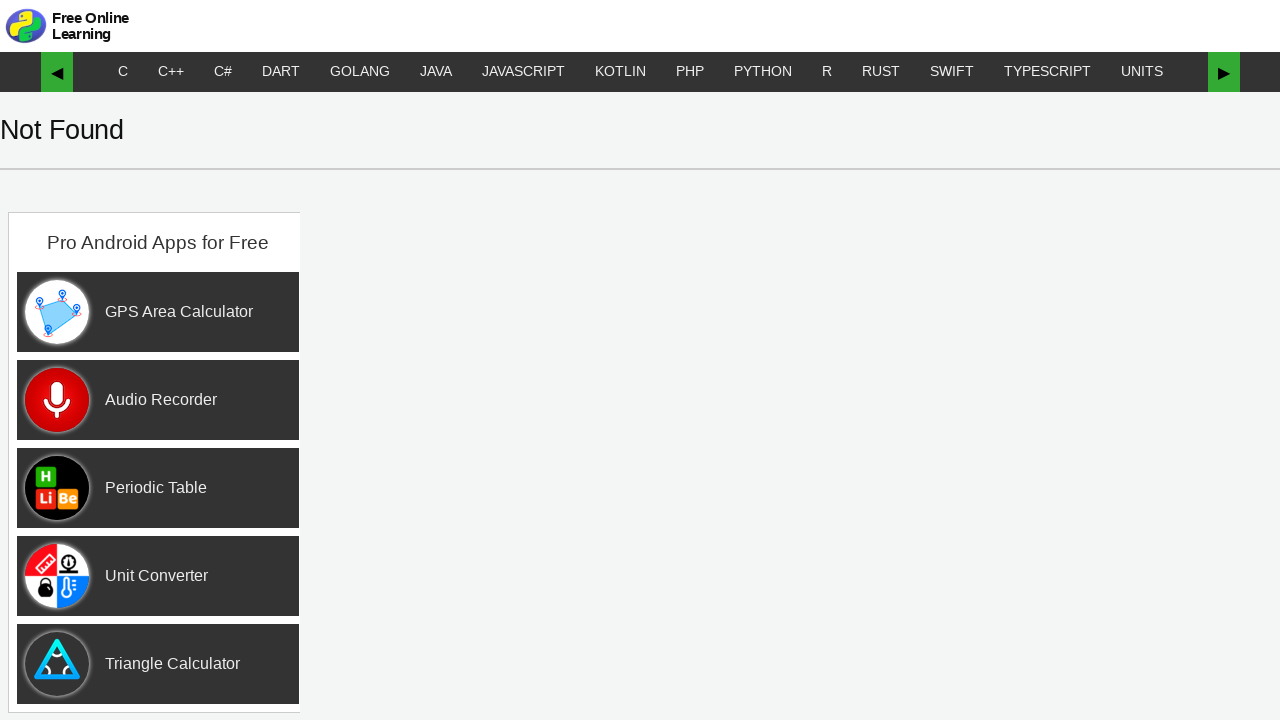